Tests mouse release action after clicking and holding on a draggable element and moving to target

Starting URL: https://crossbrowsertesting.github.io/drag-and-drop

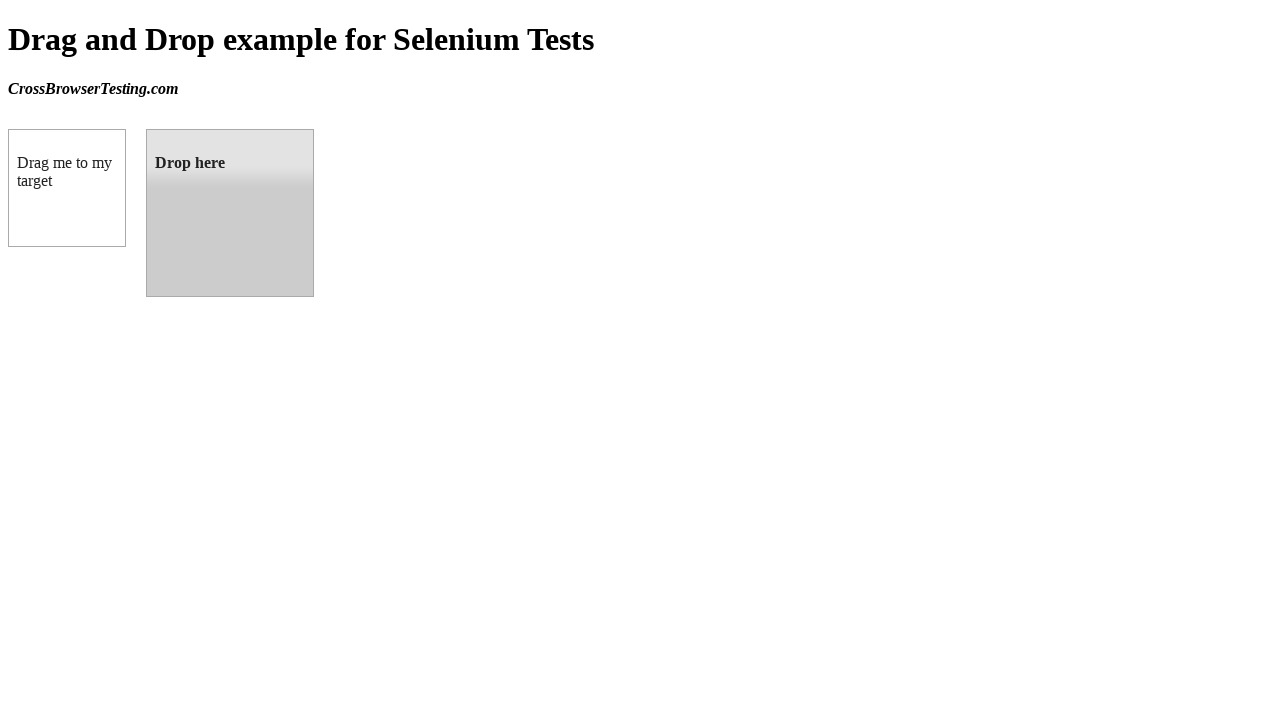

Waited for draggable element to load
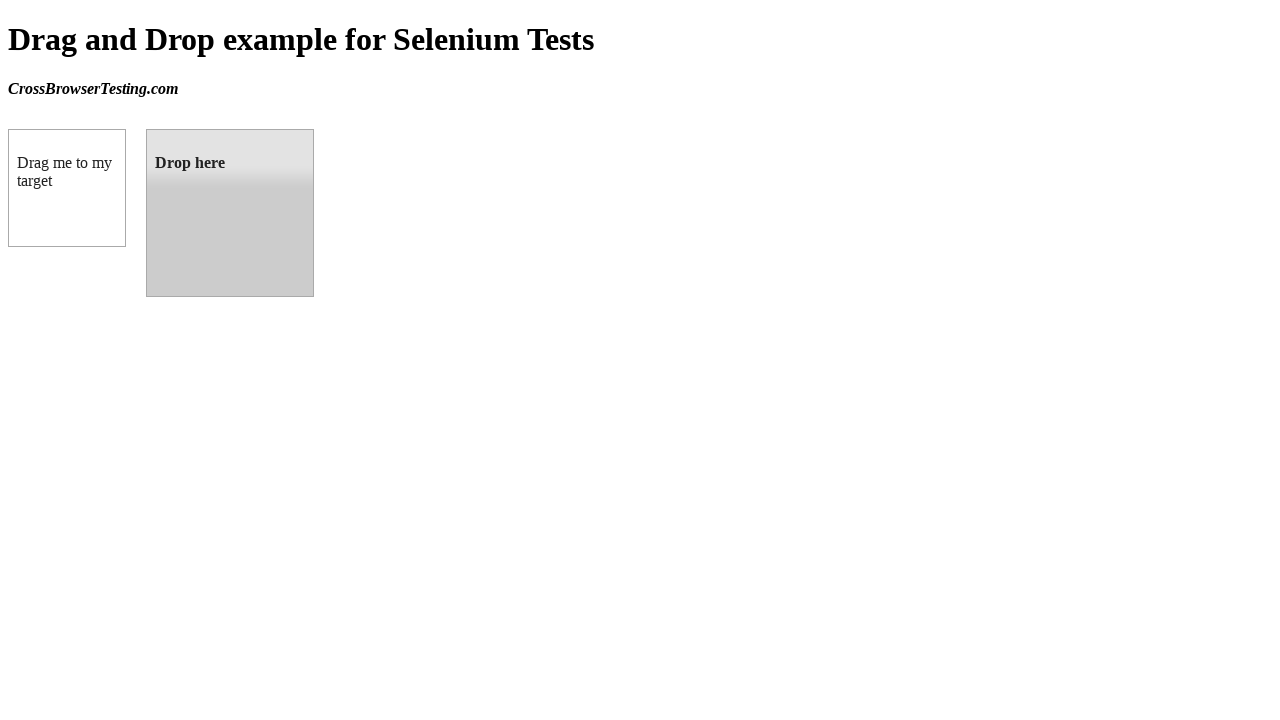

Located source draggable element
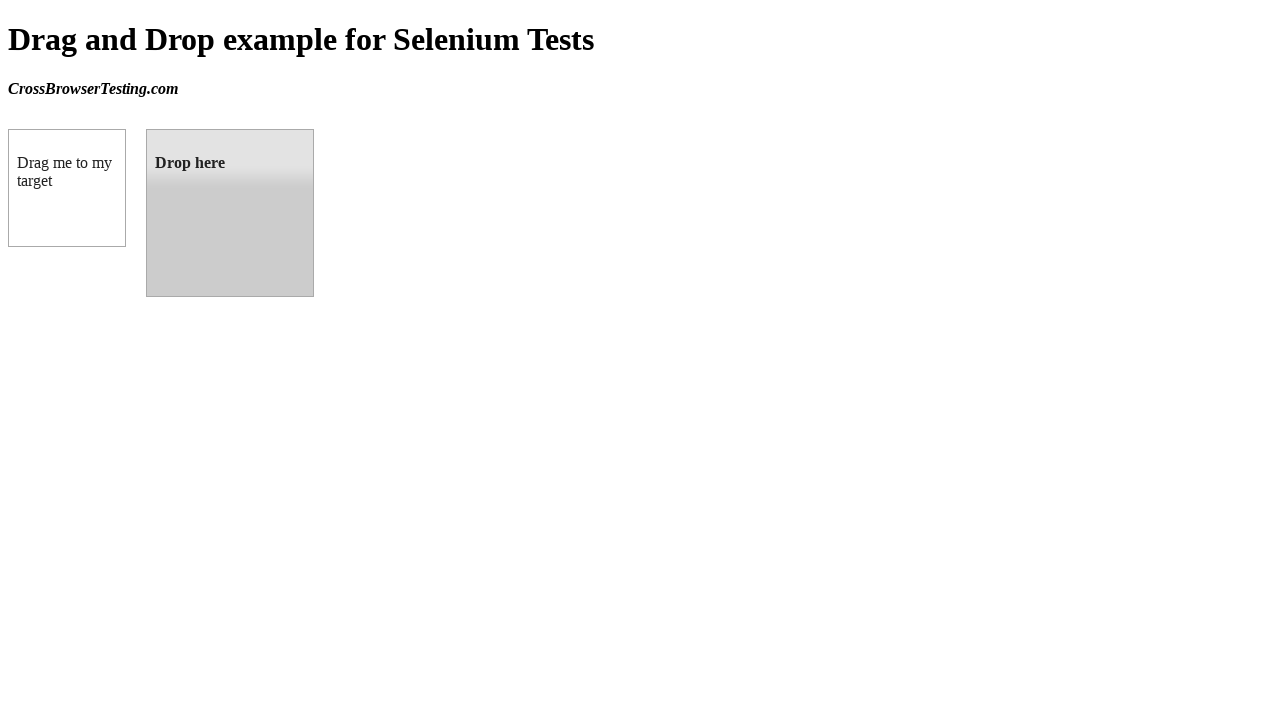

Located target droppable element
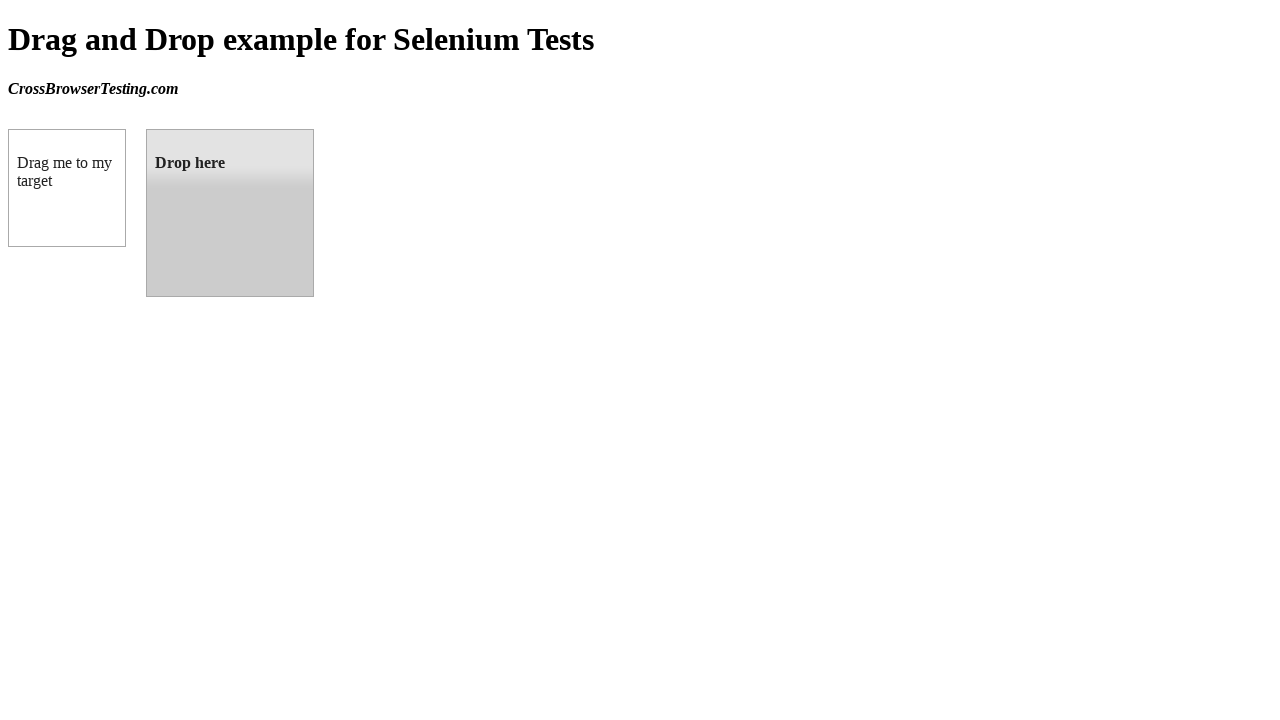

Retrieved bounding box of source element
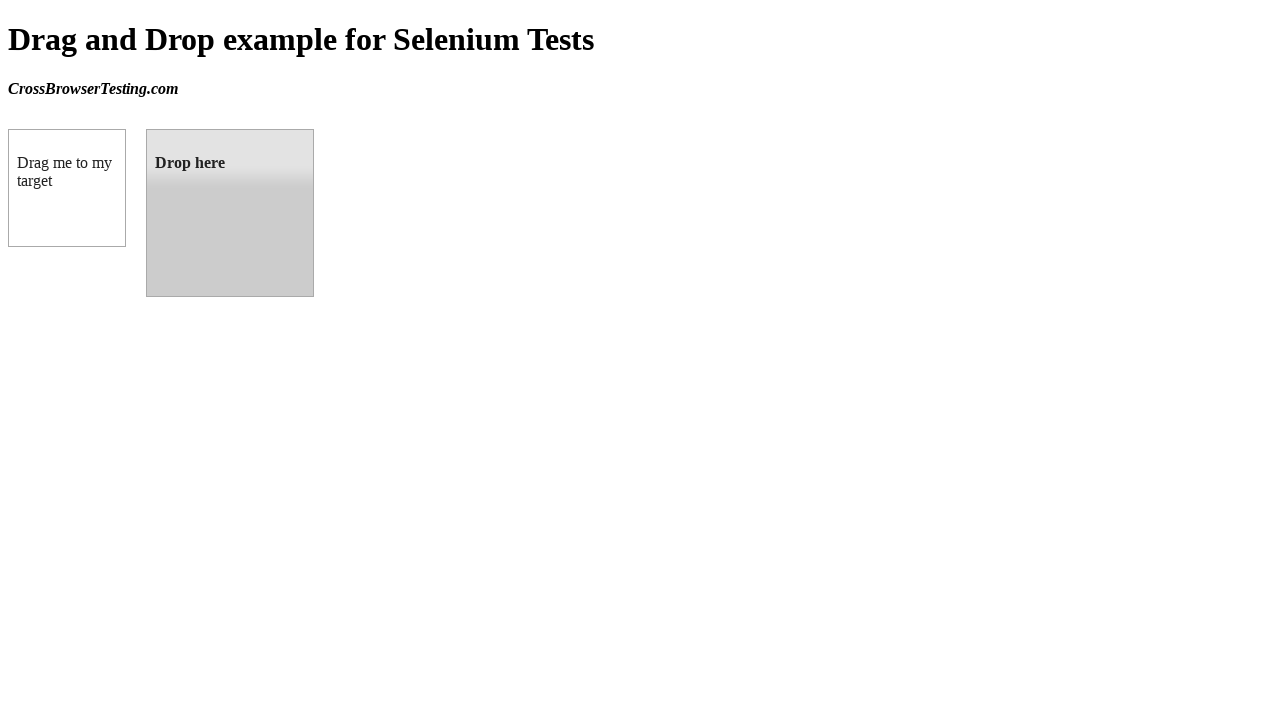

Retrieved bounding box of target element
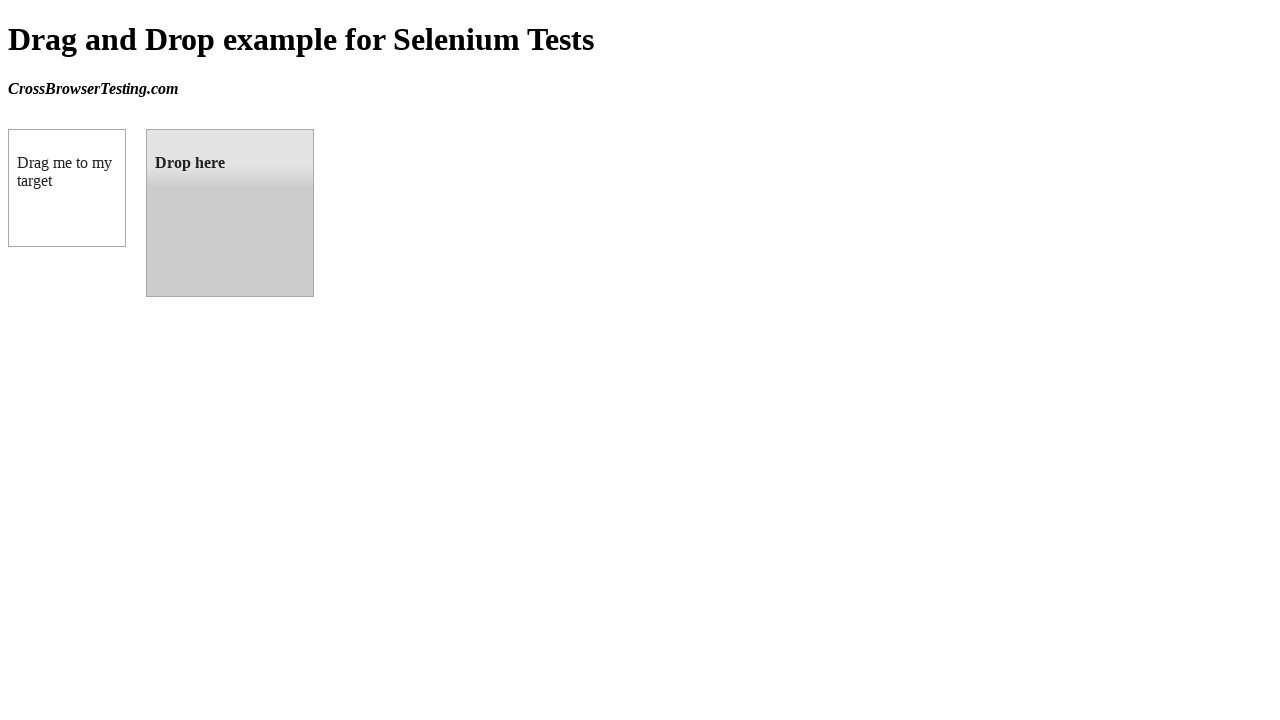

Moved mouse to center of source element at (67, 188)
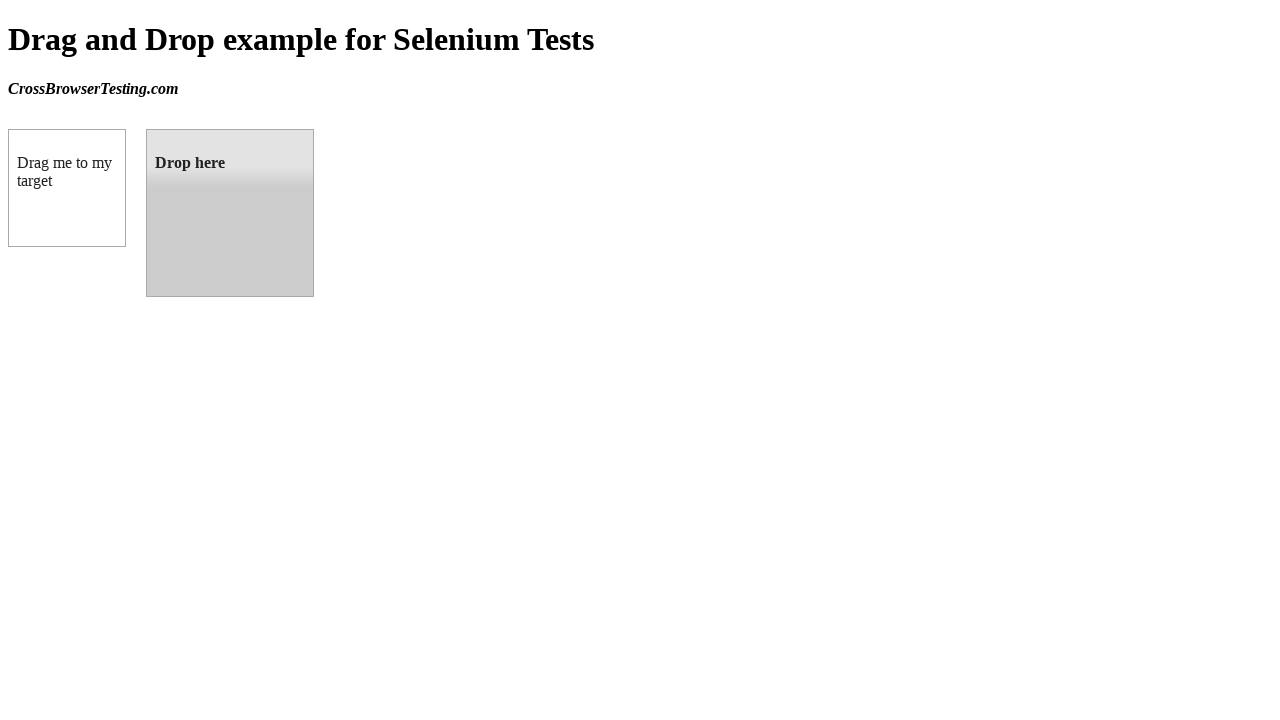

Pressed mouse button down on source element at (67, 188)
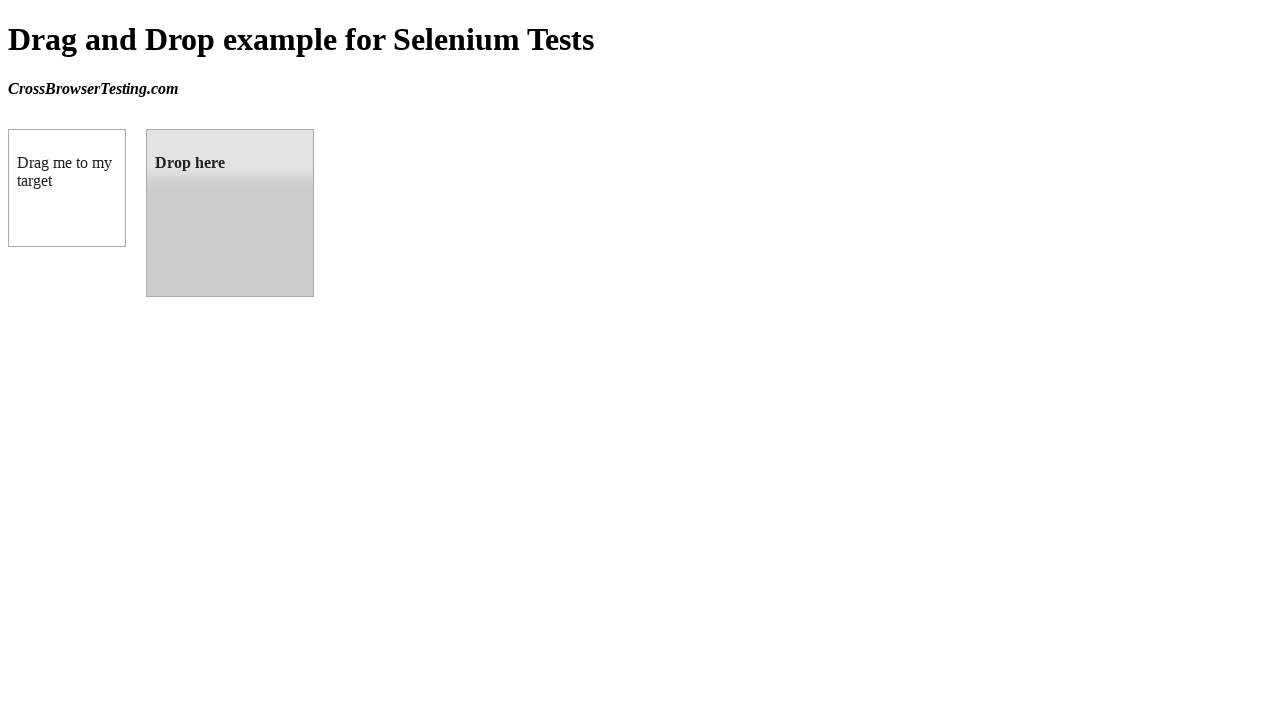

Dragged mouse to center of target element at (230, 213)
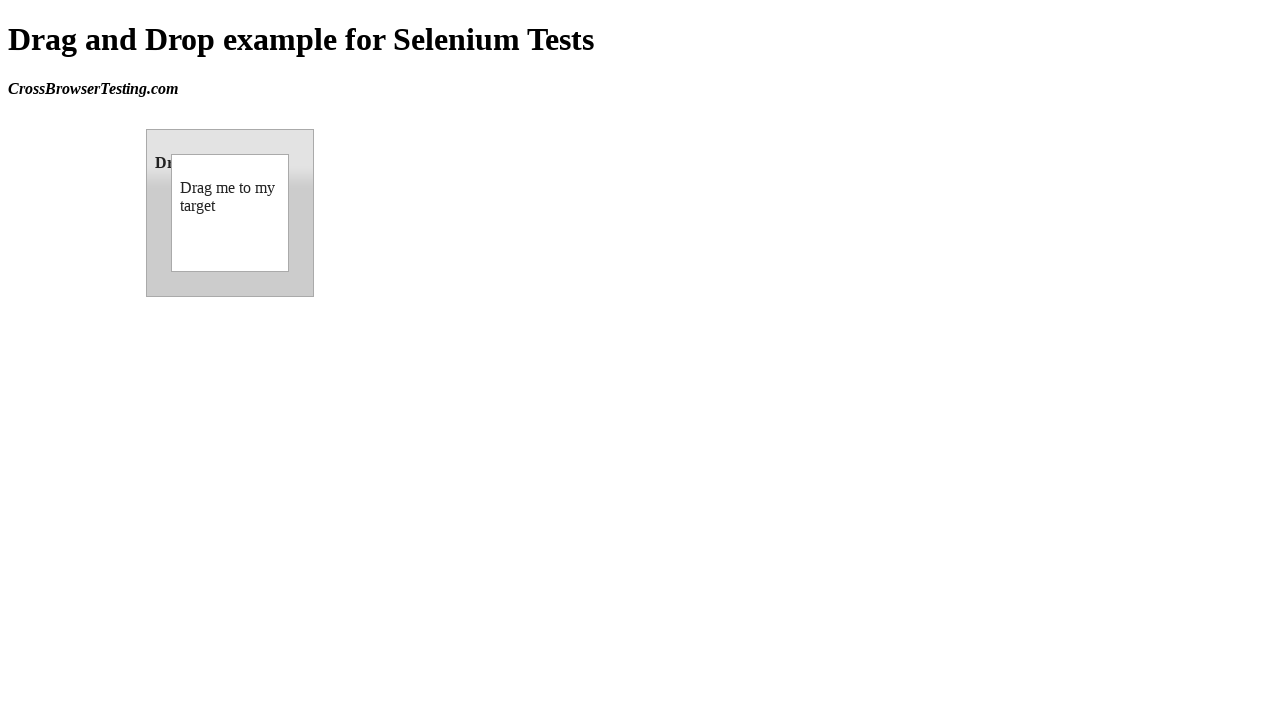

Released mouse button to drop element on target at (230, 213)
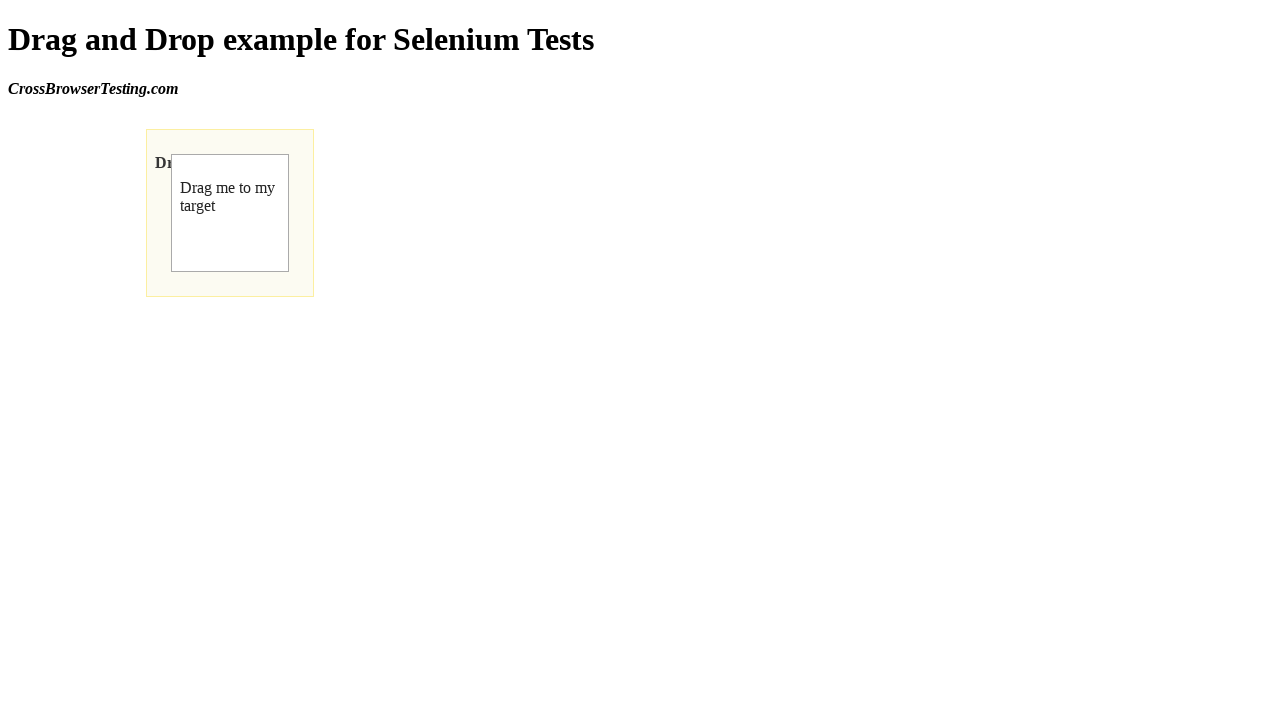

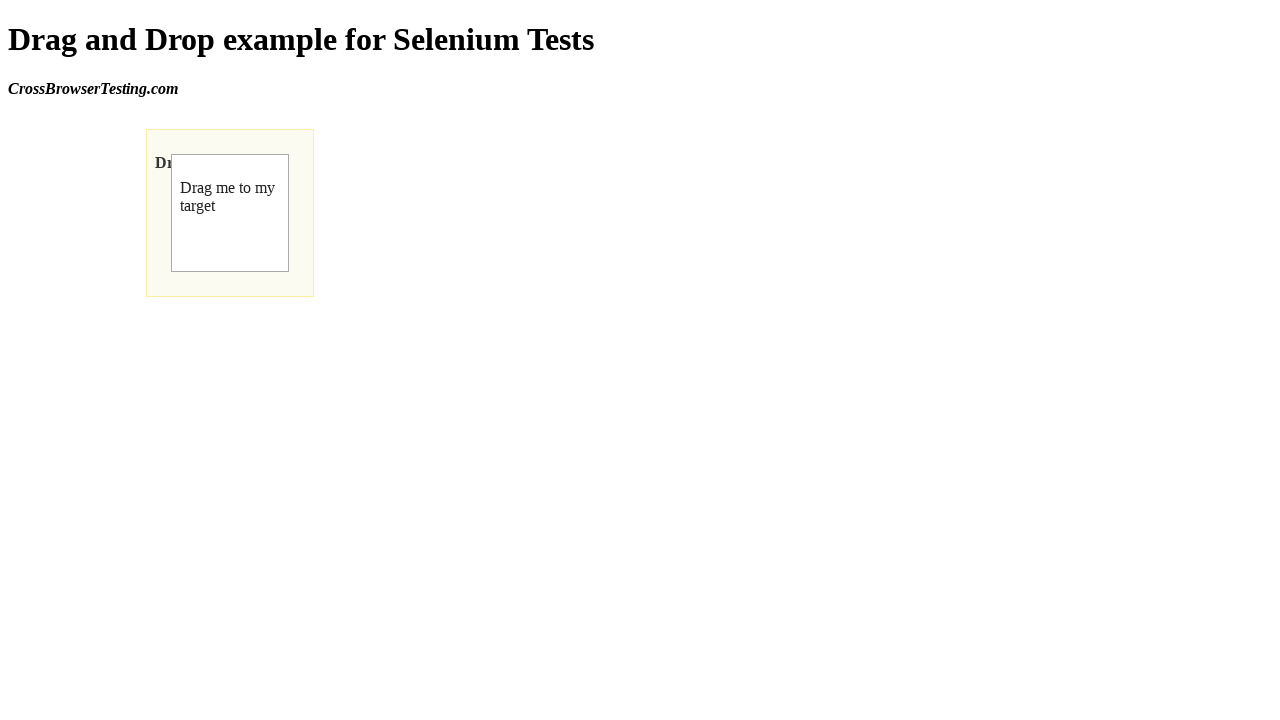